Tests double-click functionality by switching to an iframe and double-clicking on a text element, then verifying the text color changes to red

Starting URL: https://www.w3schools.com/tags/tryit.asp?filename=tryhtml5_ev_ondblclick2

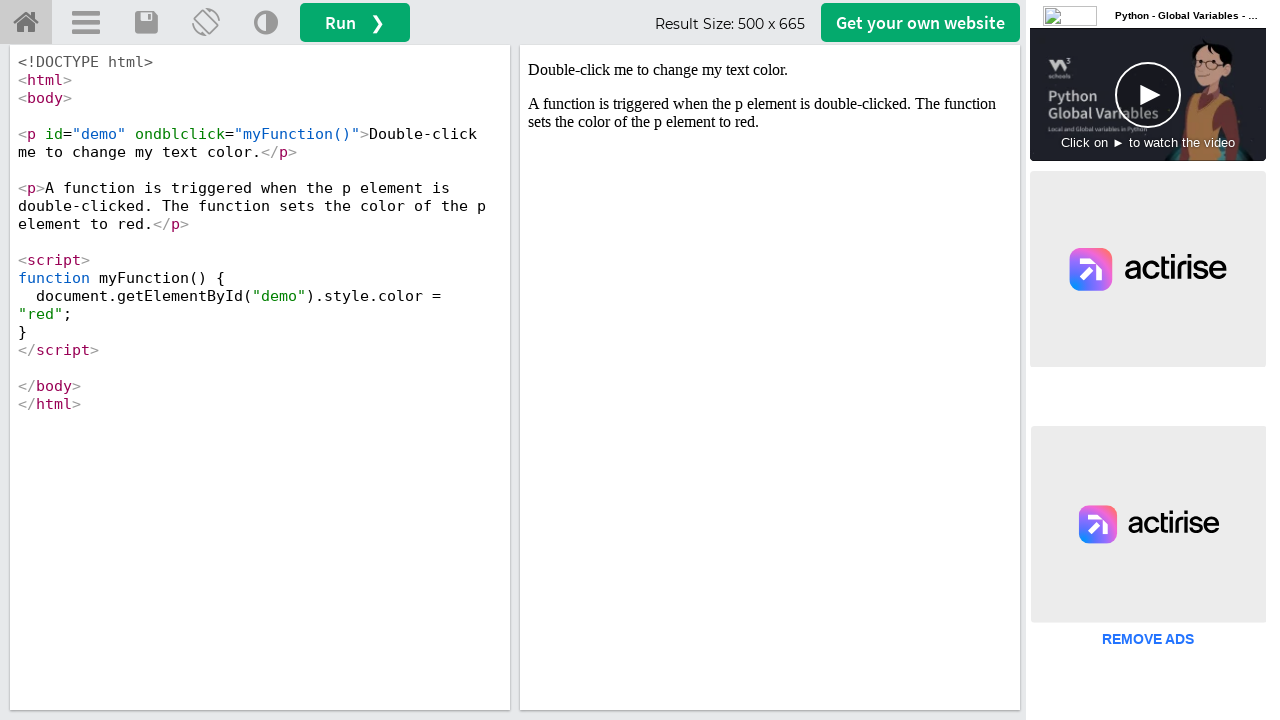

Located iframe with id 'iframeResult' containing demo content
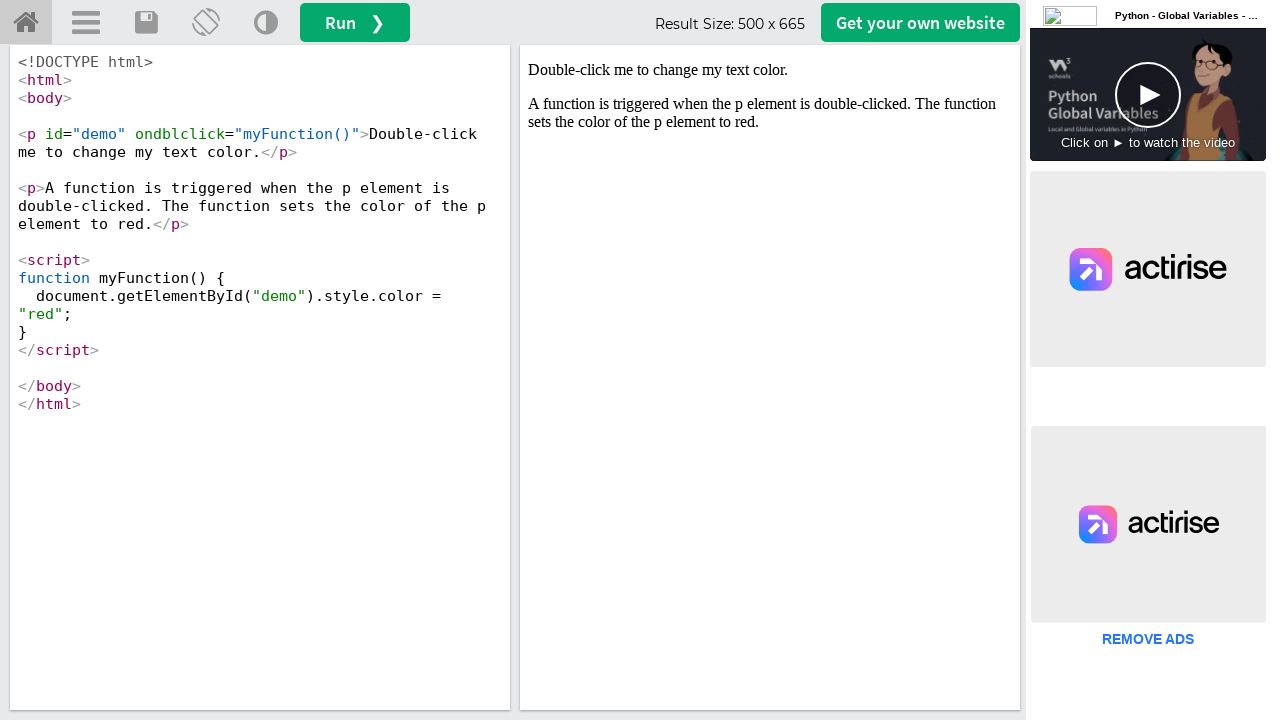

Double-clicked on #demo text element to trigger color change at (770, 70) on #iframeResult >> internal:control=enter-frame >> #demo
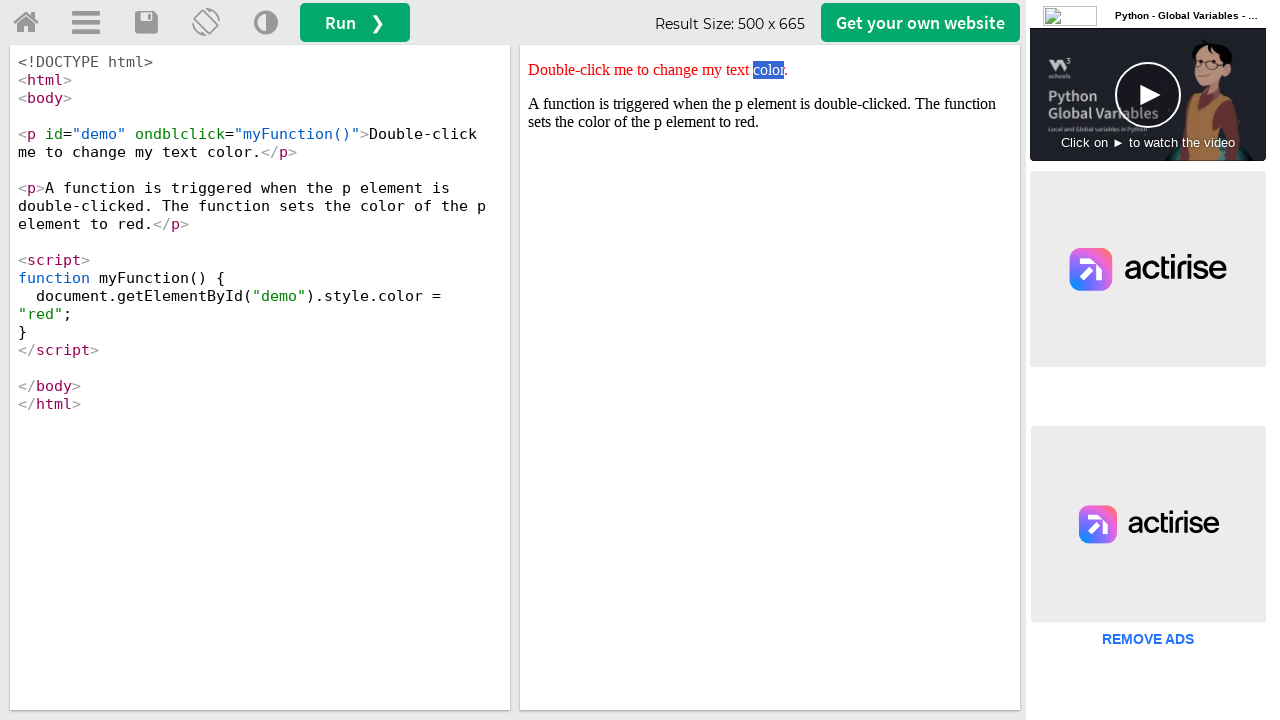

Retrieved style attribute from #demo element
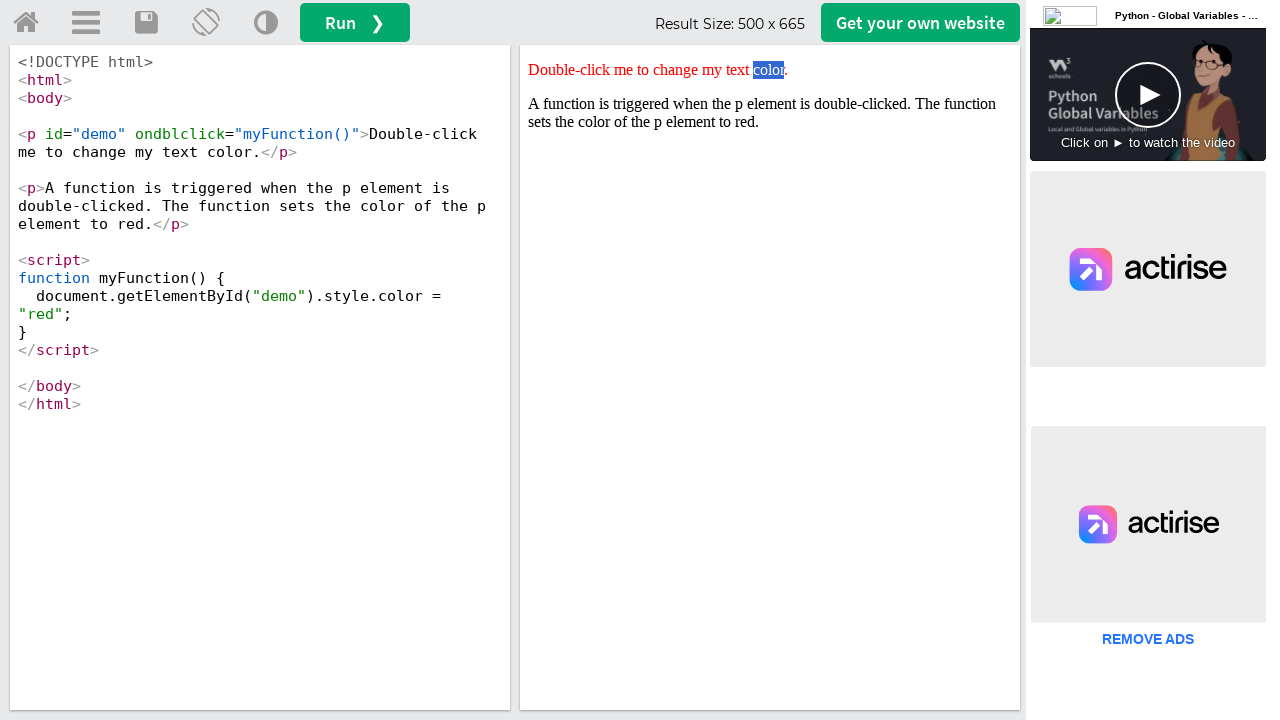

Verified that text color changed to red (style attribute contains 'red')
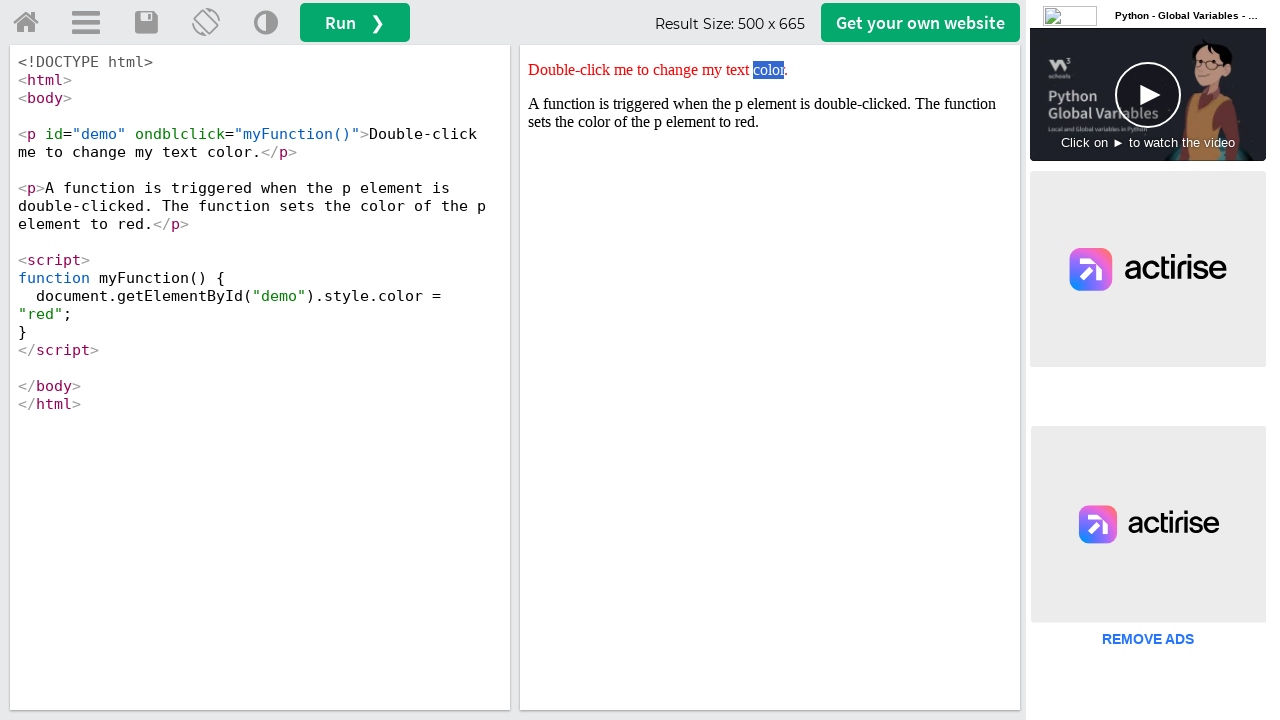

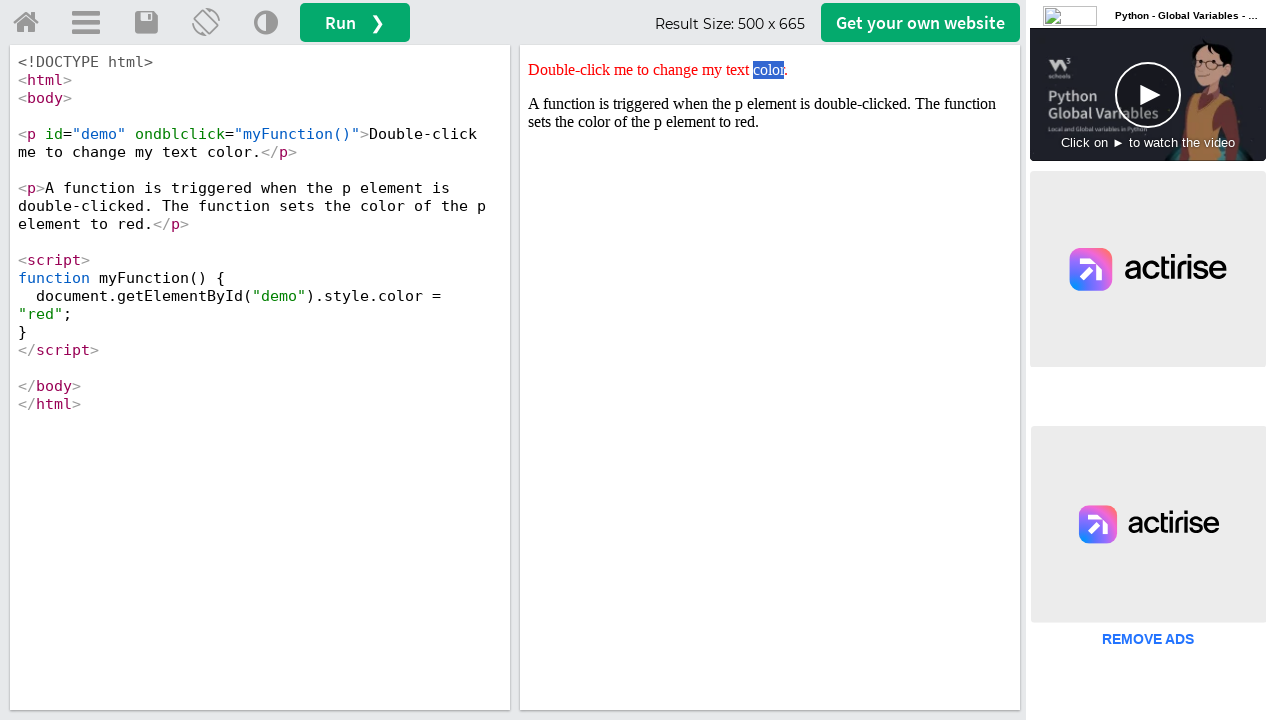